Navigates to OrangeHRM homepage and verifies that the company logo/branding image is displayed

Starting URL: https://opensource-demo.orangehrmlive.com

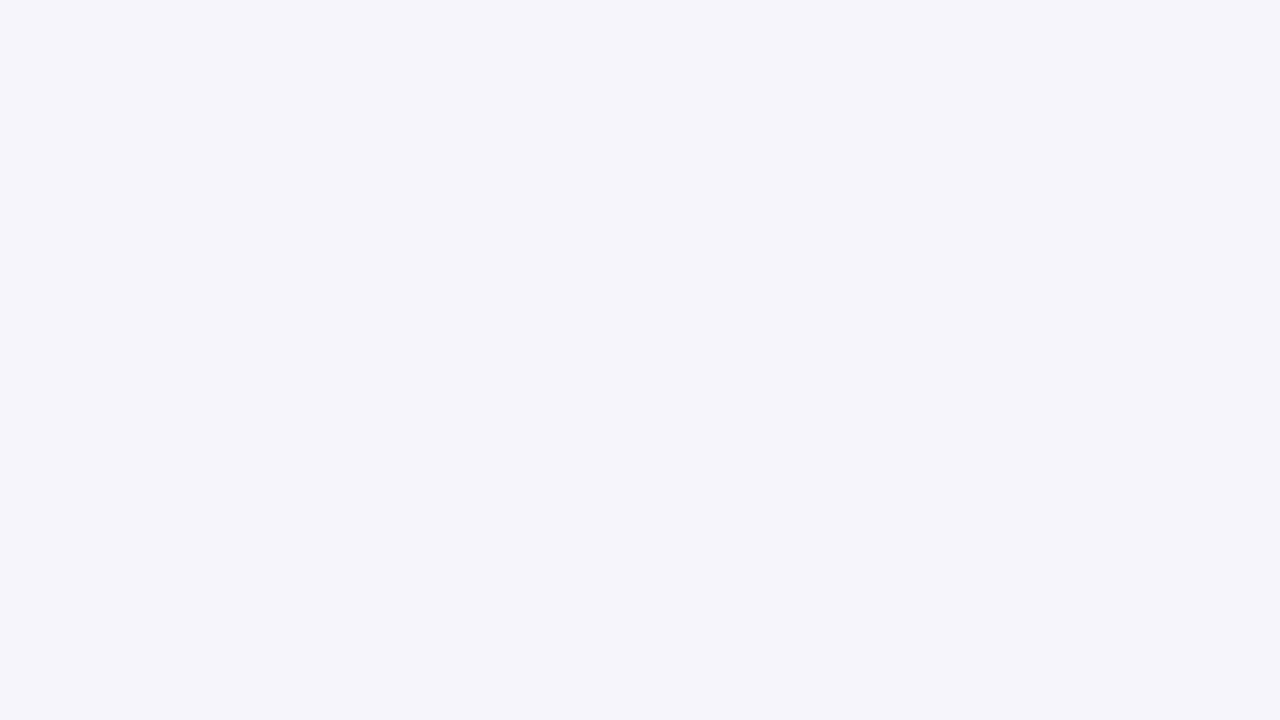

Navigated to OrangeHRM homepage
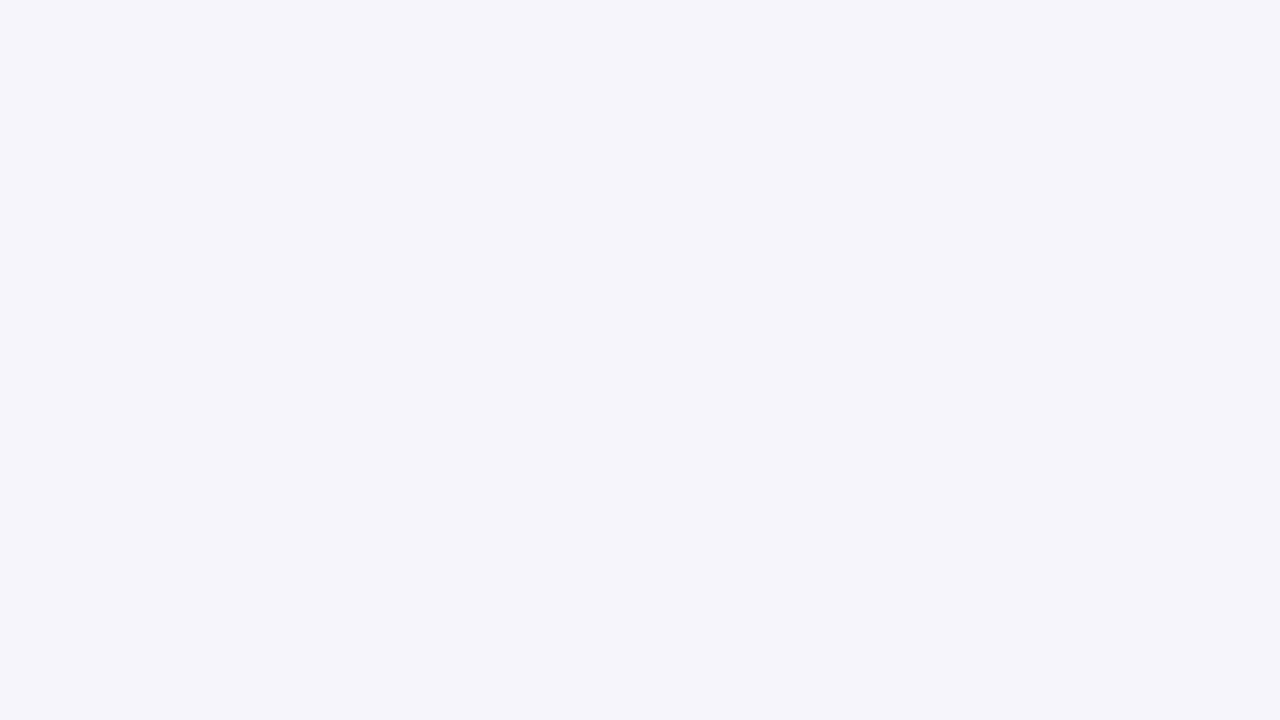

Company branding logo element loaded
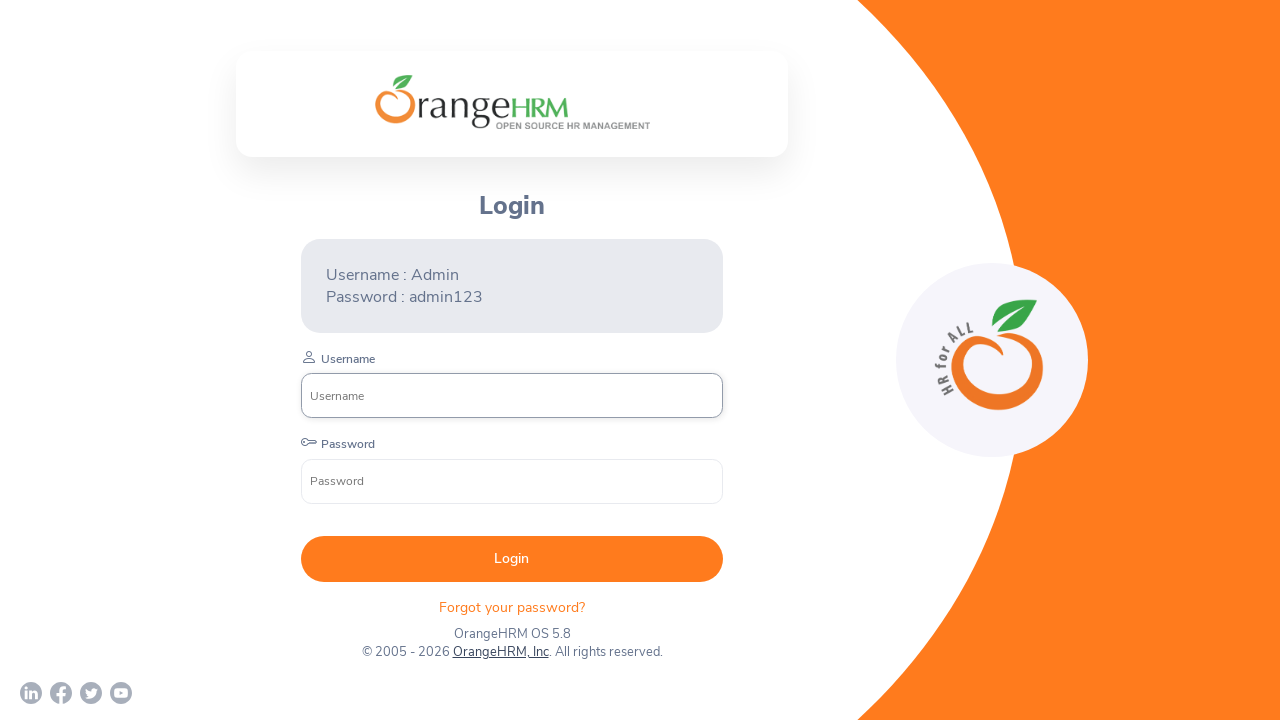

Located company branding logo element
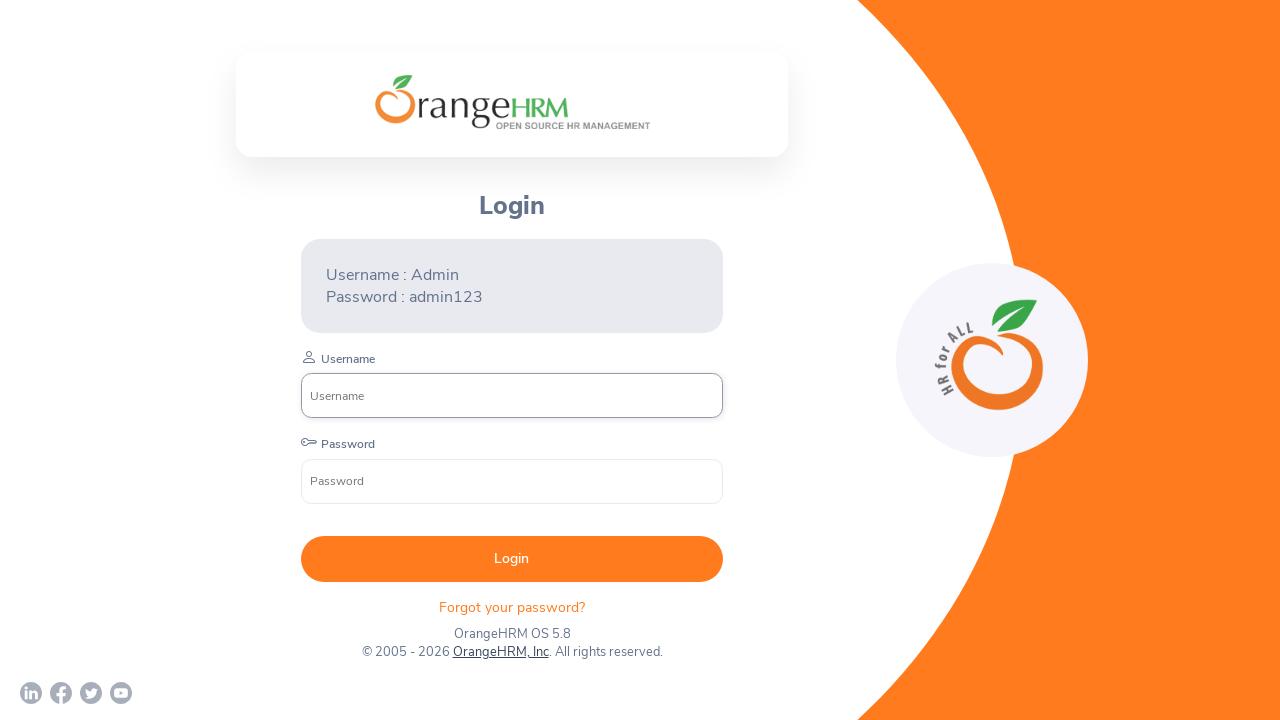

Verified that company branding logo is visible on the homepage
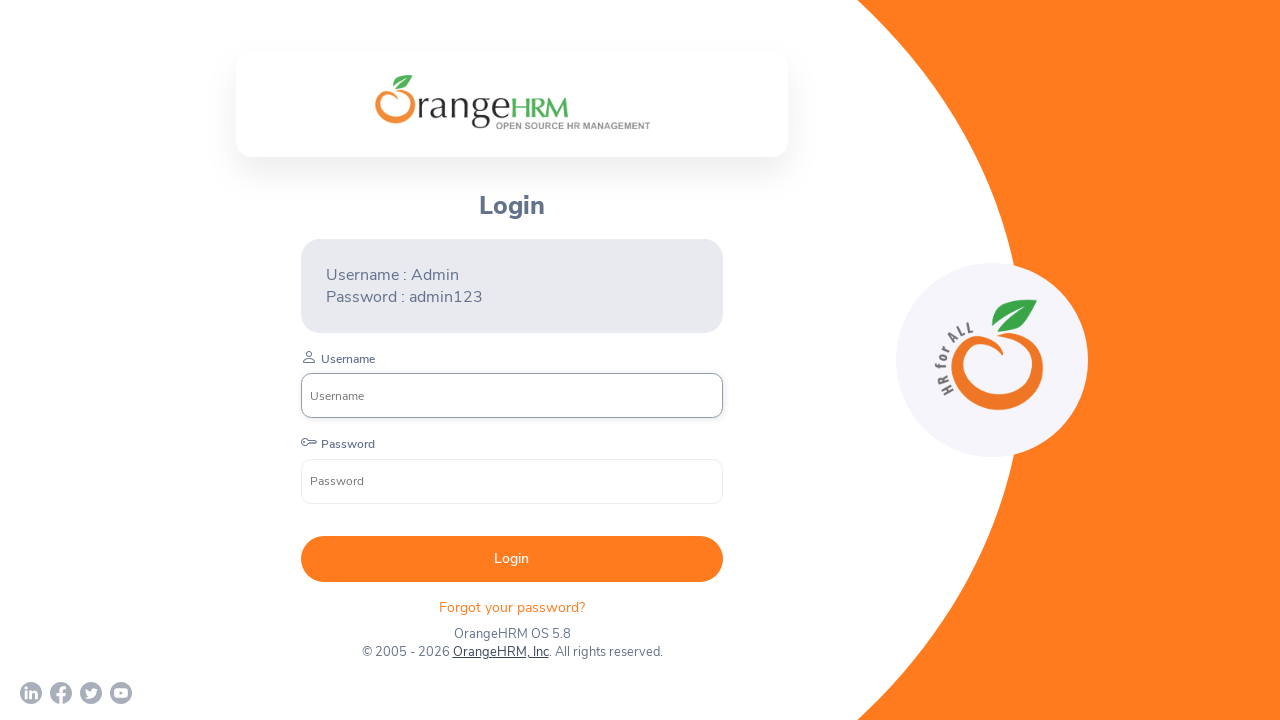

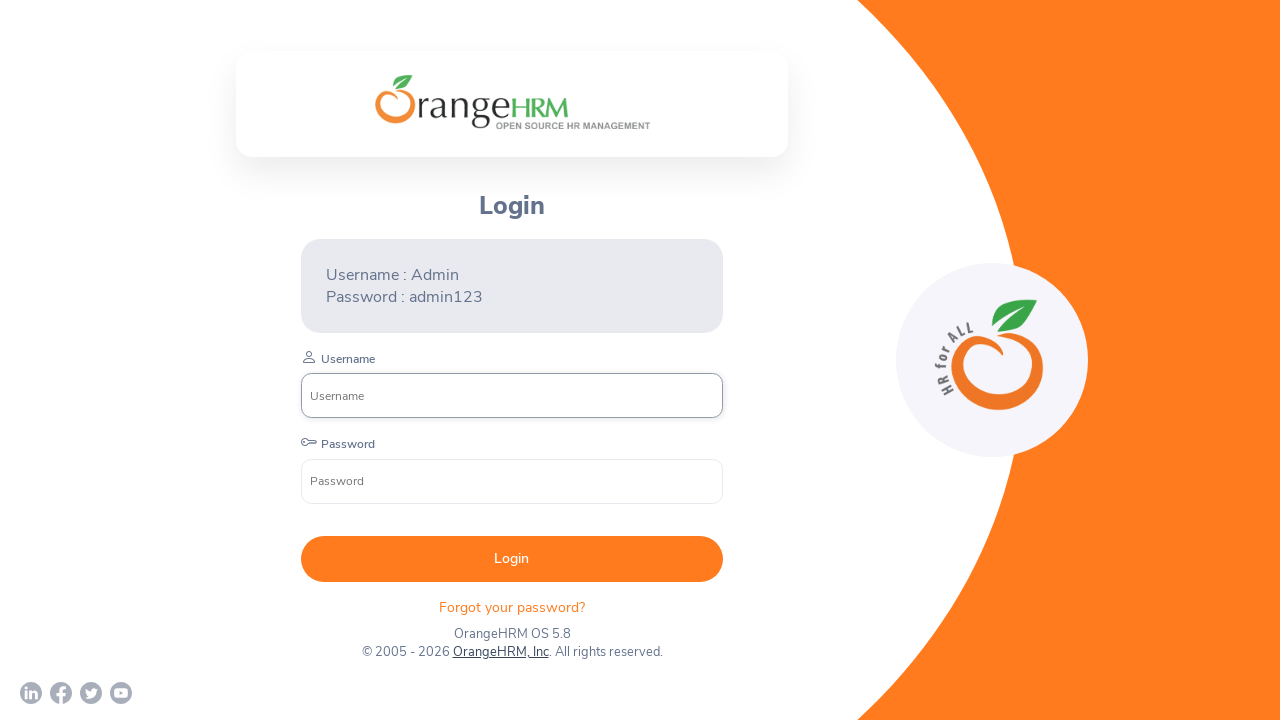